Navigates to a registration page and interacts with the email textbox by clearing it and entering text

Starting URL: https://alada.vn/tai-khoan/dang-ky.html

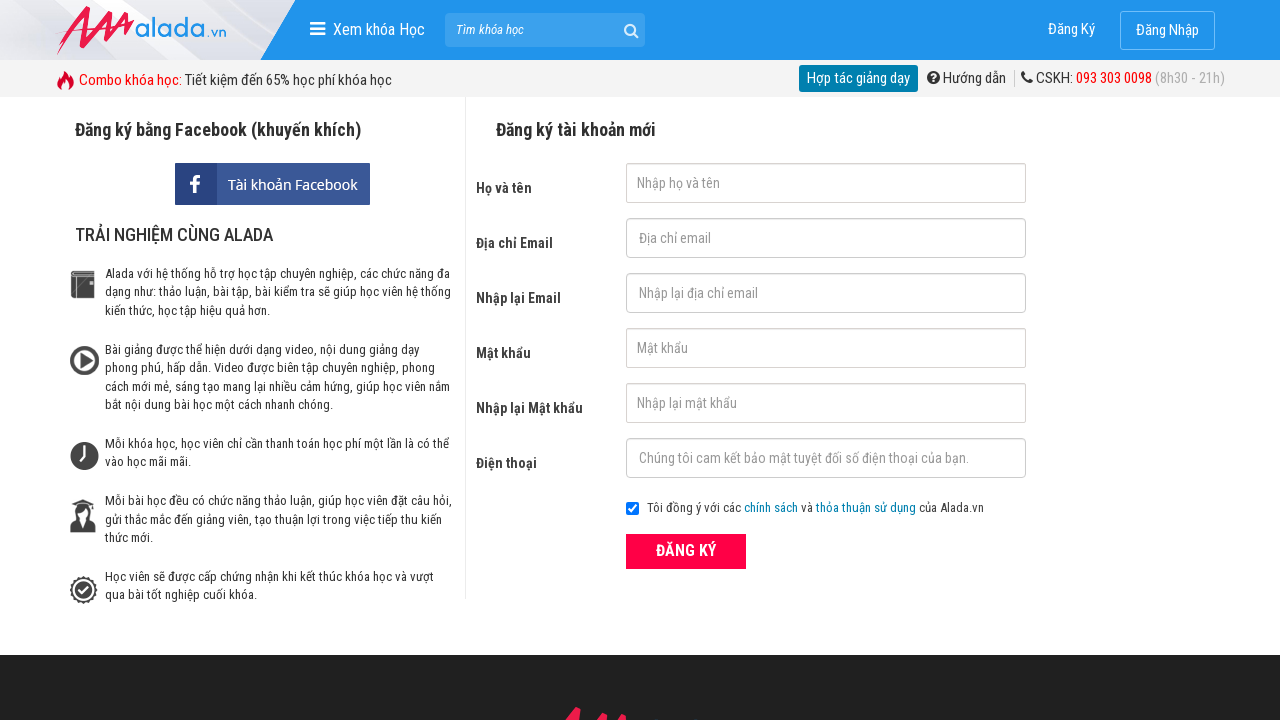

Located email textbox element
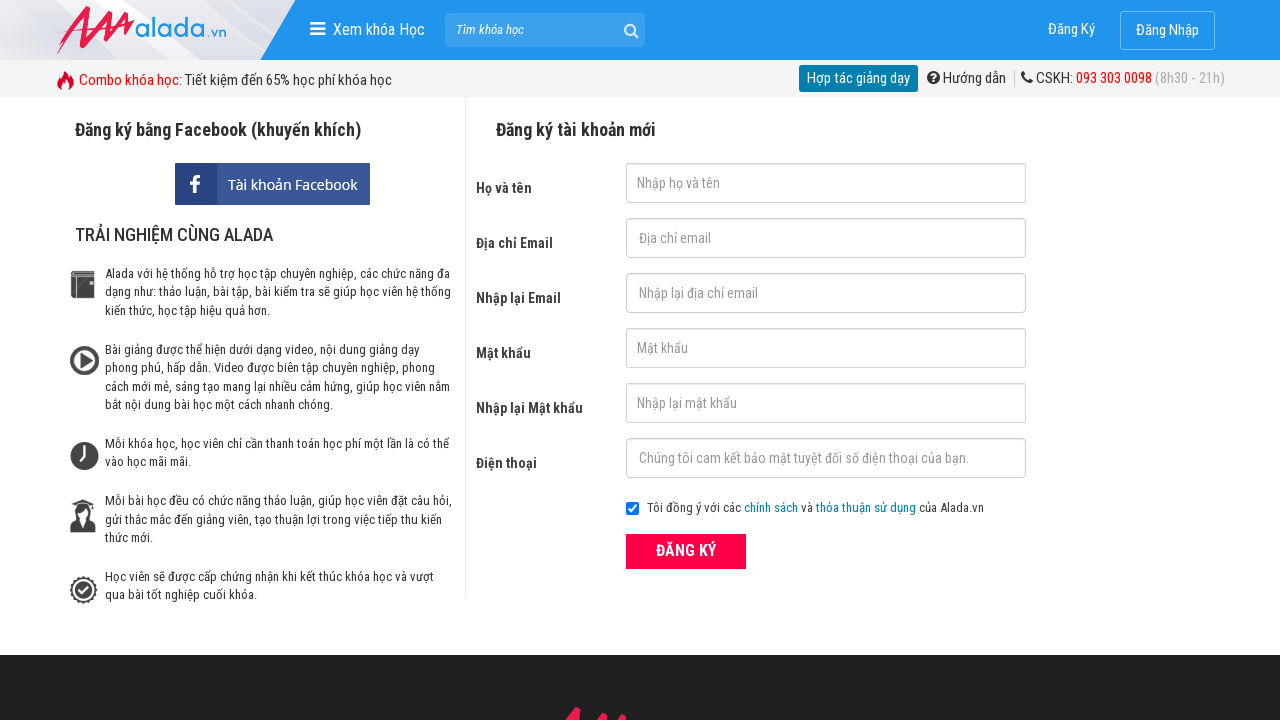

Cleared email textbox on #txtEmail
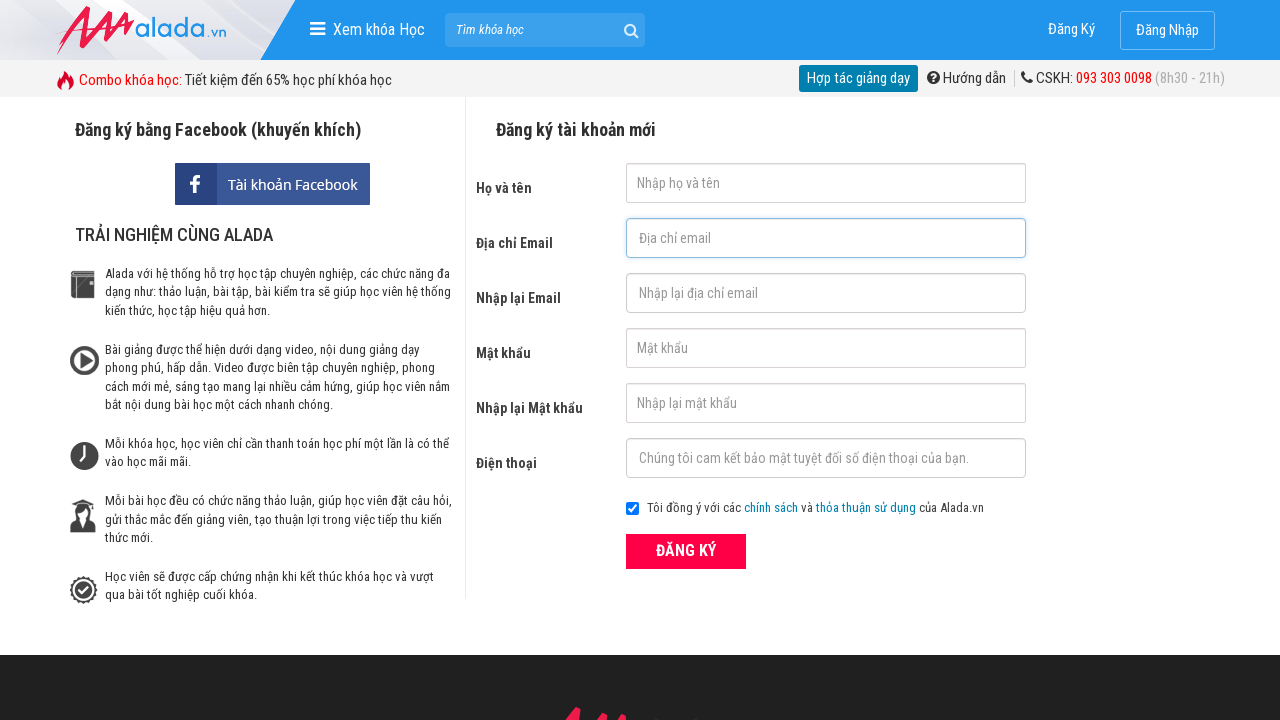

Filled email textbox with 'Le Thanh Loc' on #txtEmail
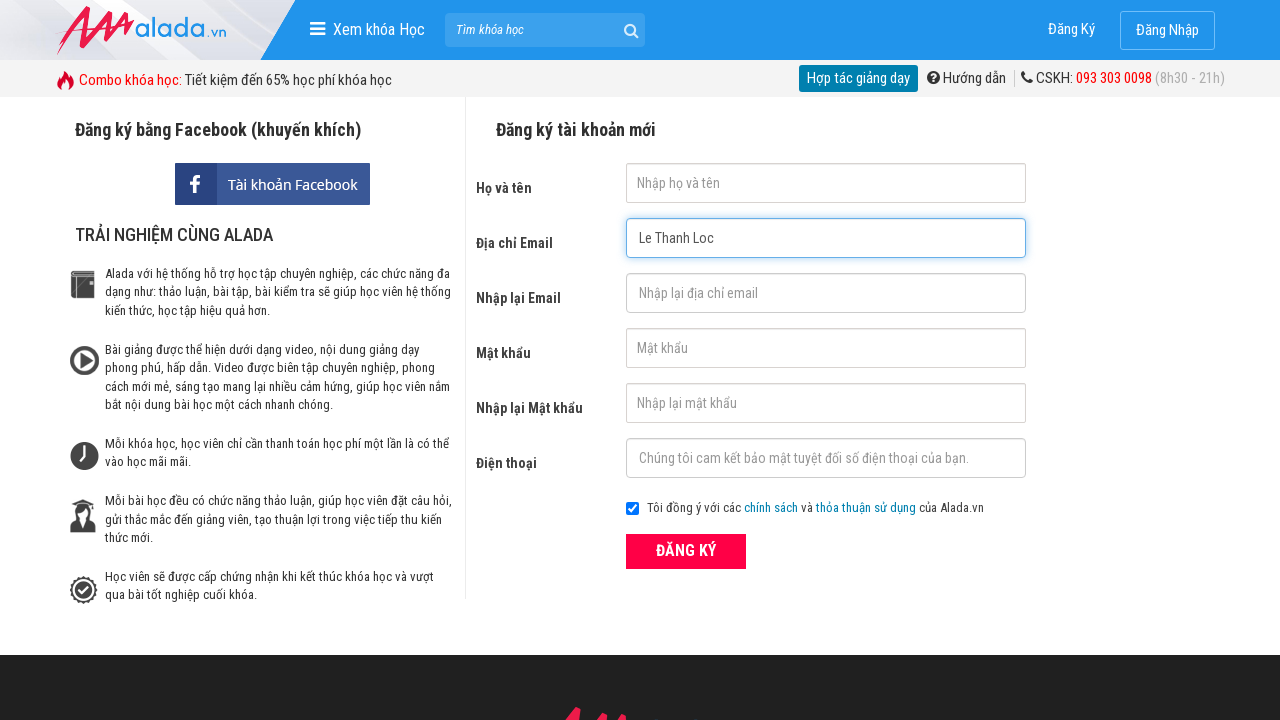

Pressed Enter key in email textbox on #txtEmail
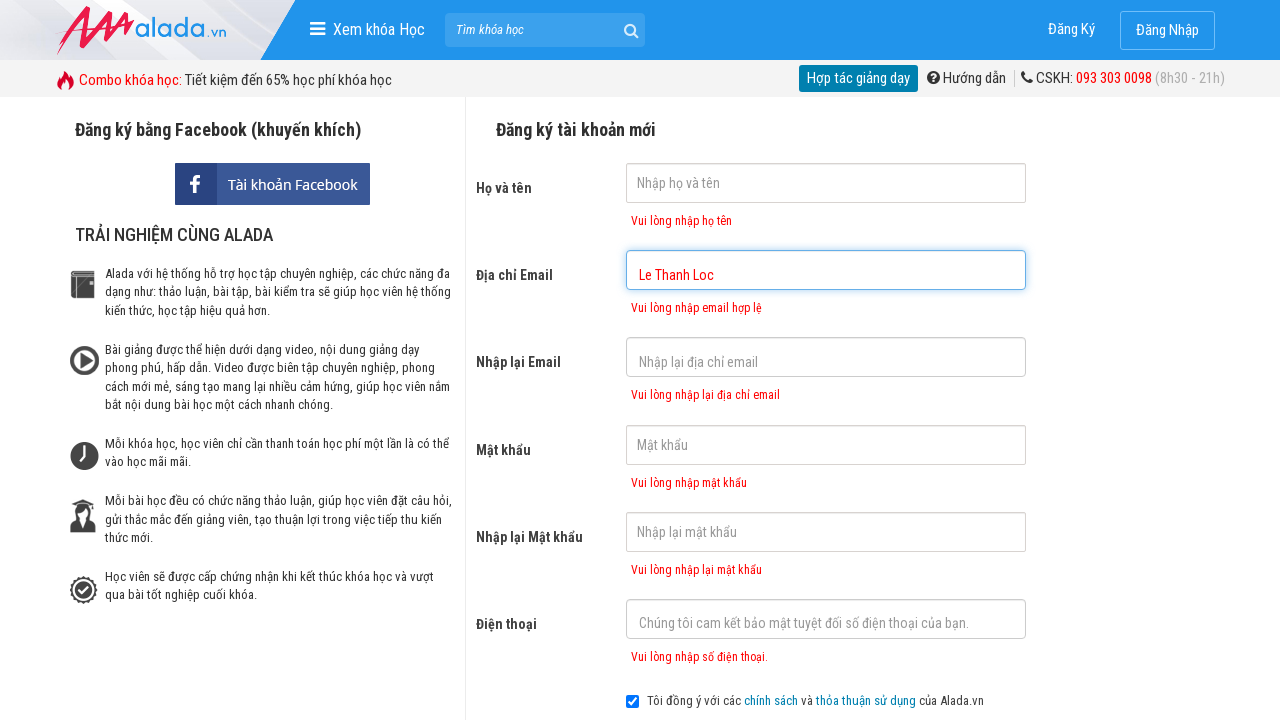

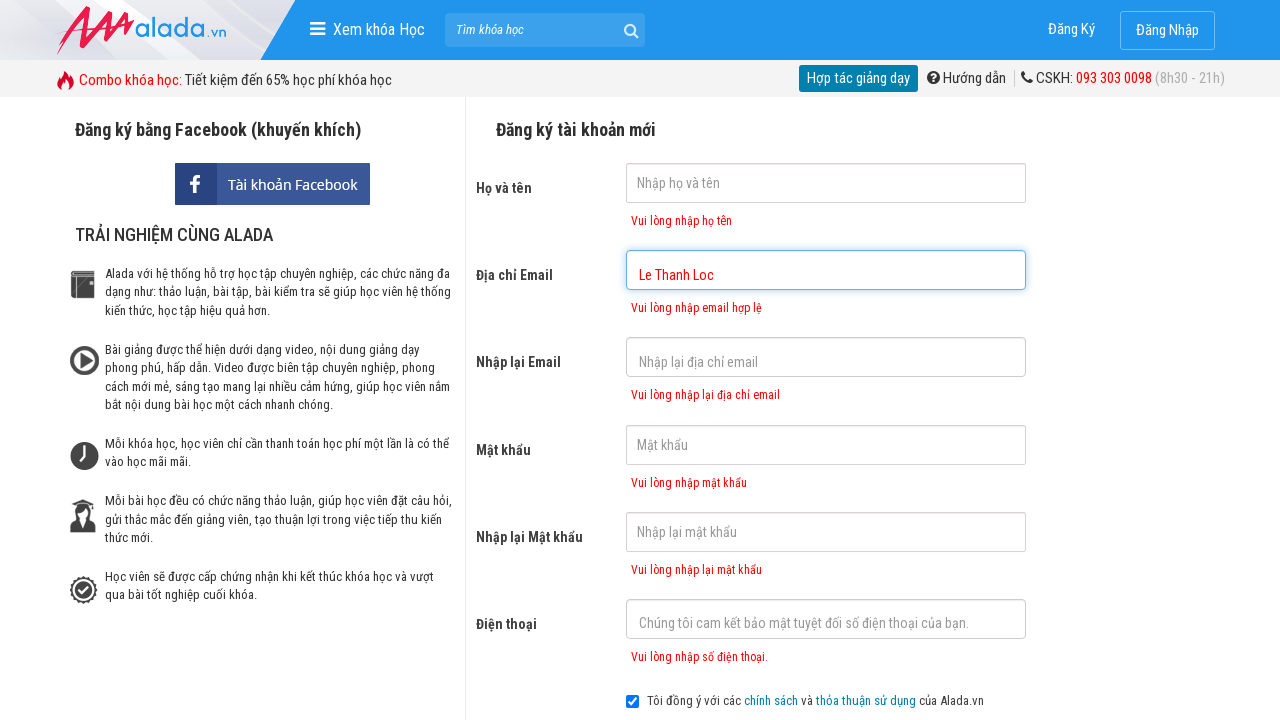